Tests navigation to the Sortable Data Tables page and verifies the table structure is present with headers and rows

Starting URL: https://the-internet.herokuapp.com/

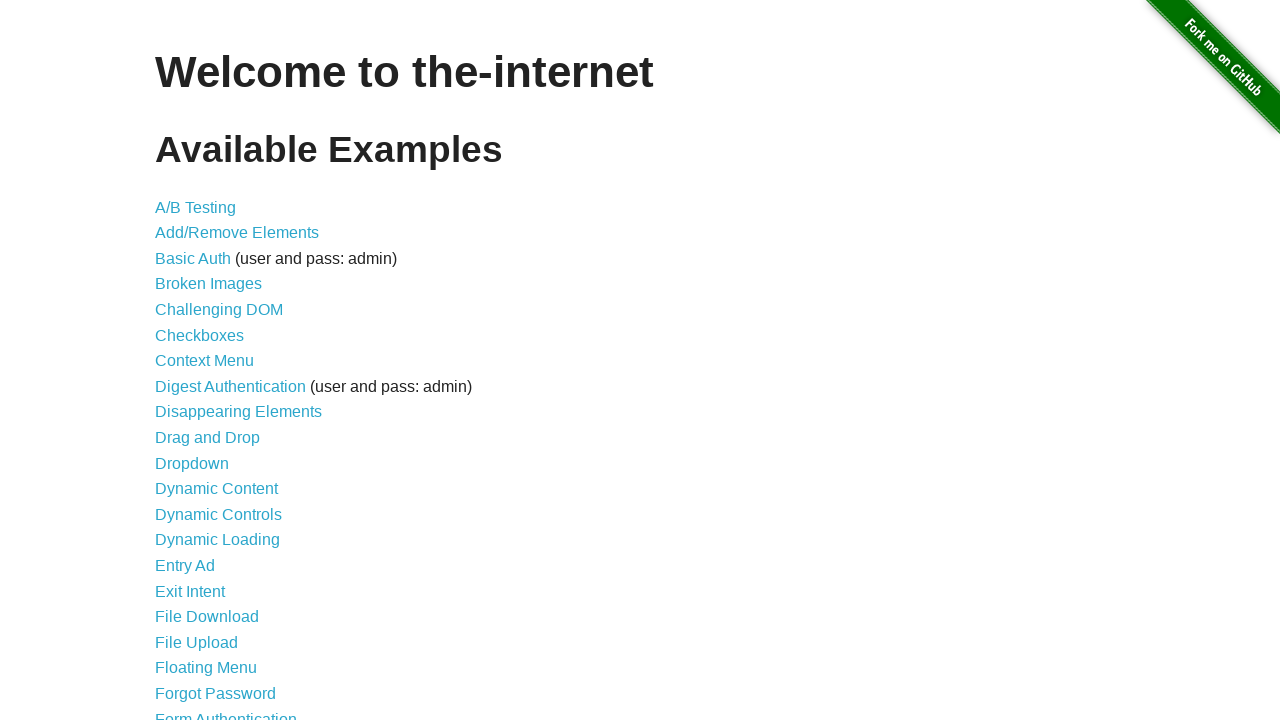

Clicked on 'Sortable Data Tables' link at (230, 574) on text=Sortable Data Tables
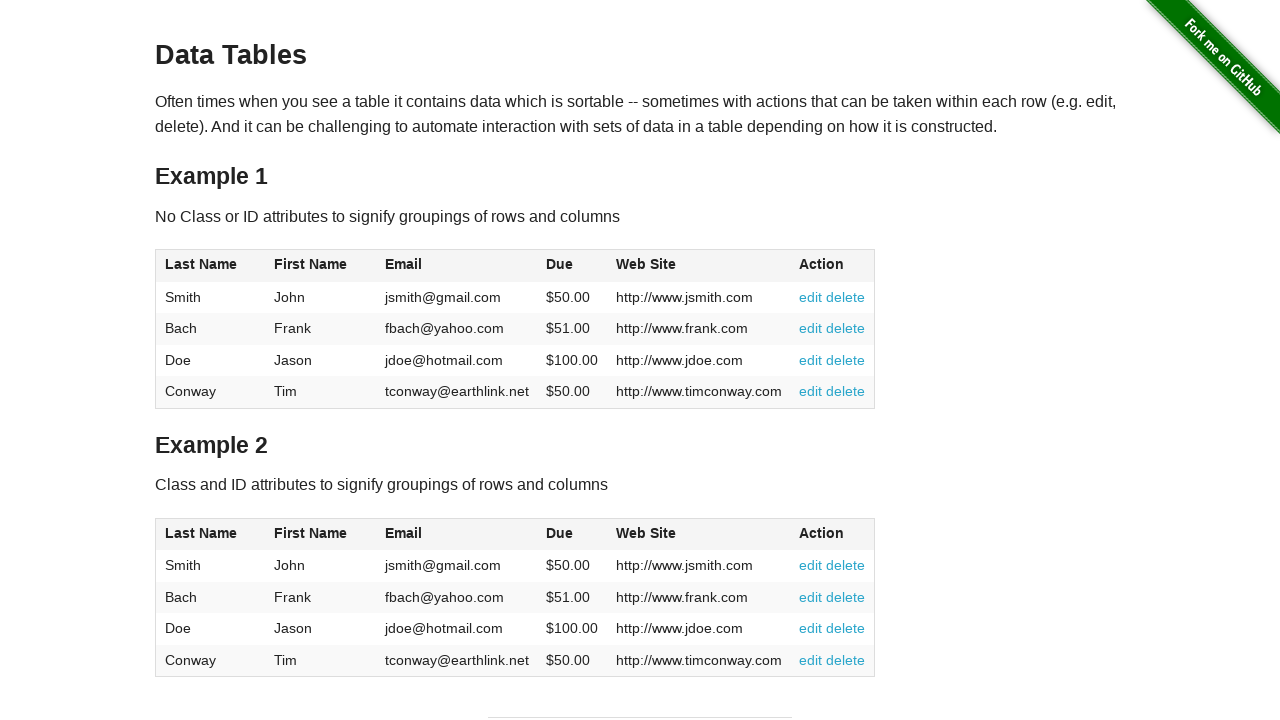

Table #table1 loaded successfully
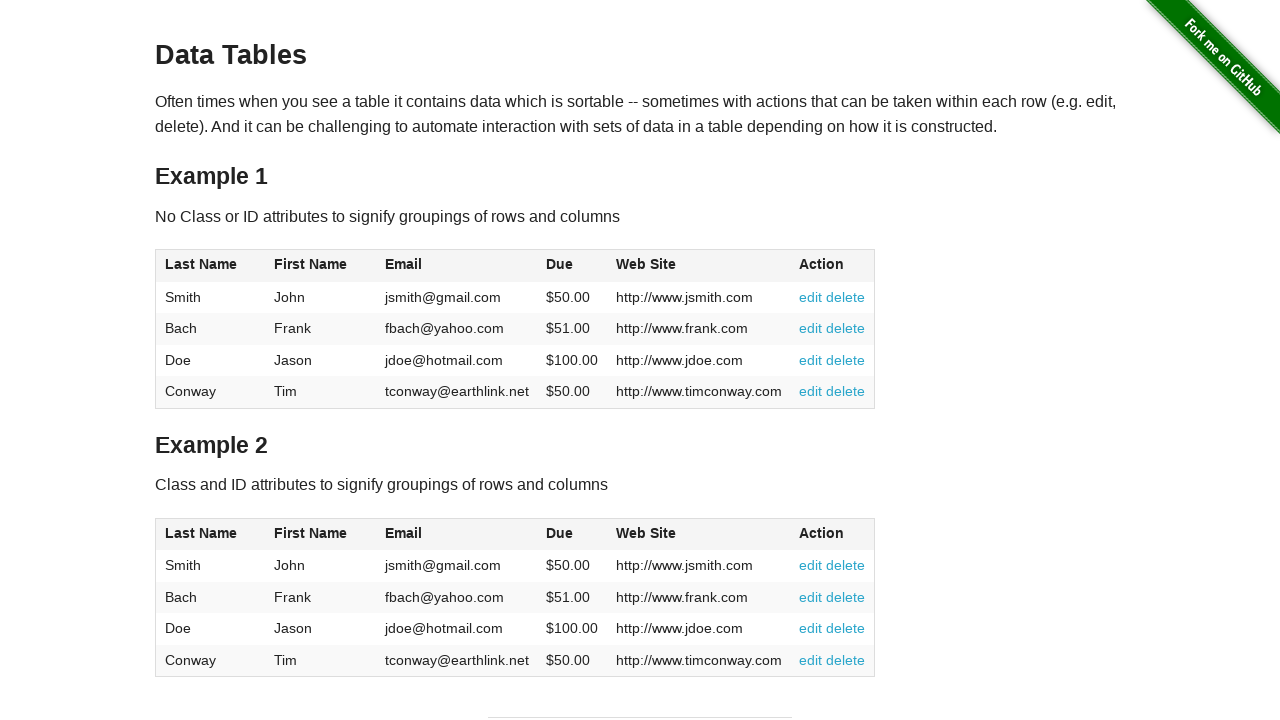

Table headers with span elements are present and ready for sorting
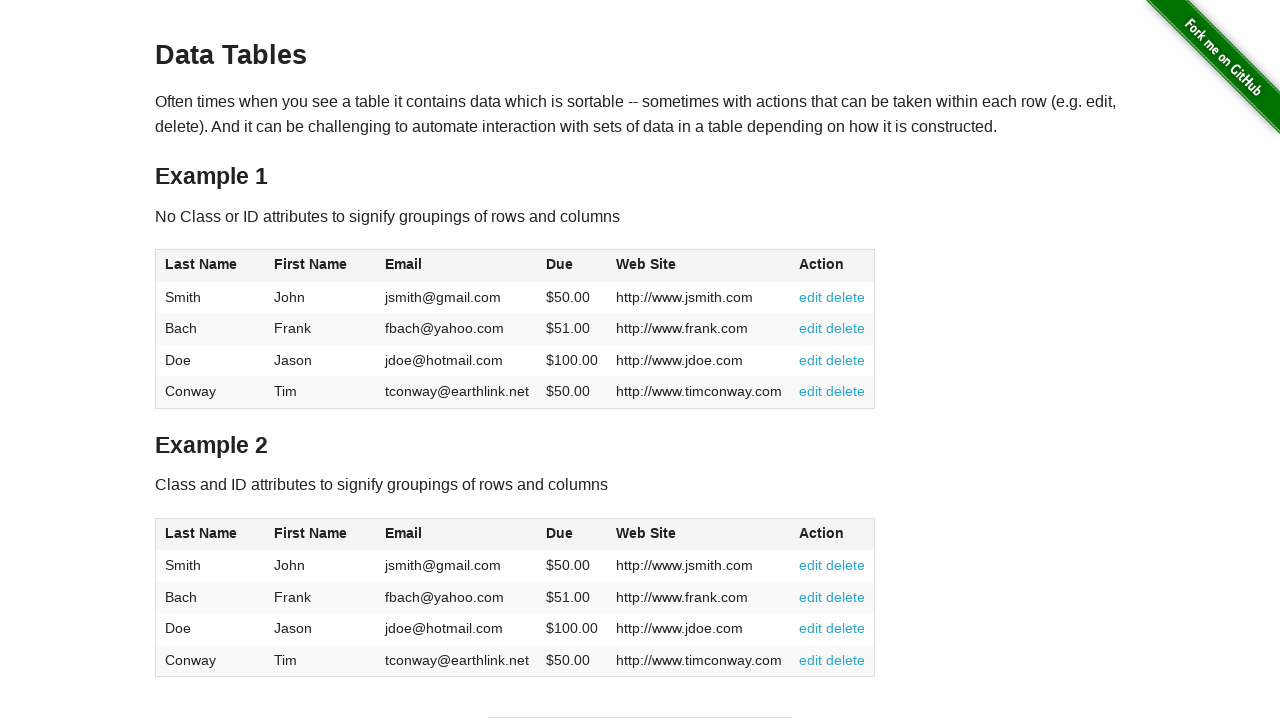

Clicked on first column header to sort at (201, 264) on #table1 thead tr th:nth-child(1) span
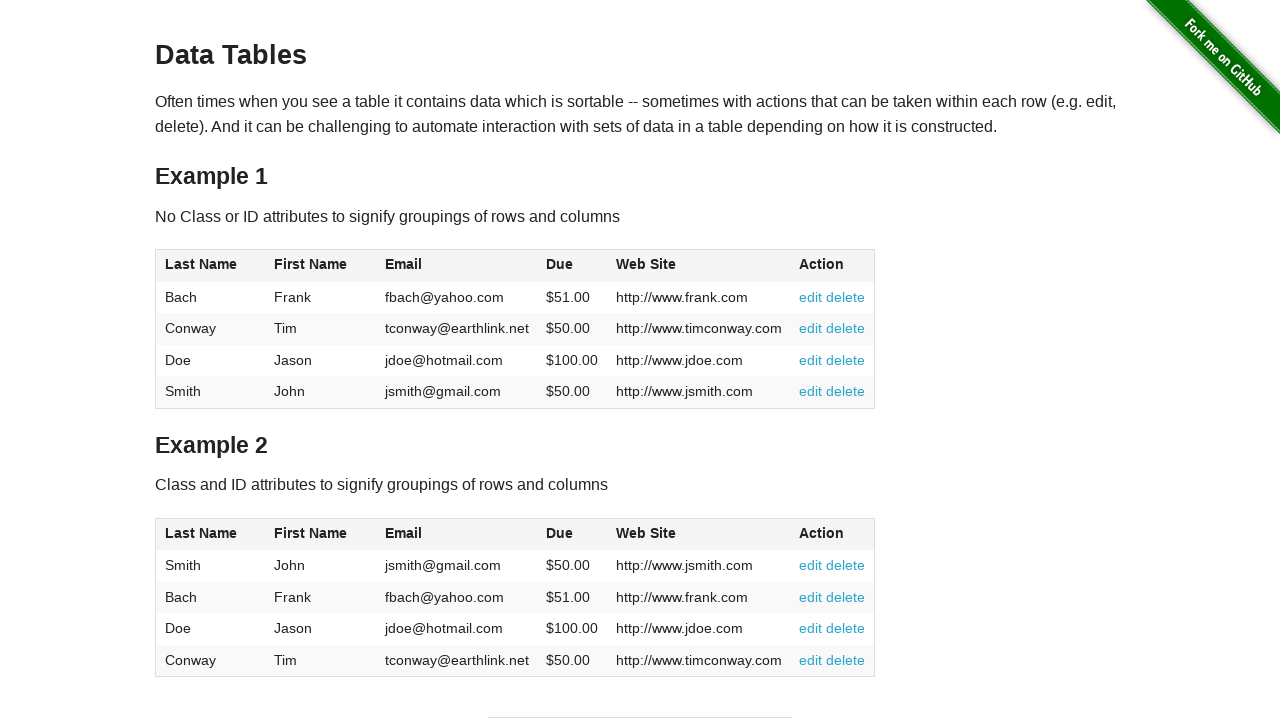

Clicked on second column header to sort by that column at (311, 264) on #table1 thead tr th:nth-child(2) span
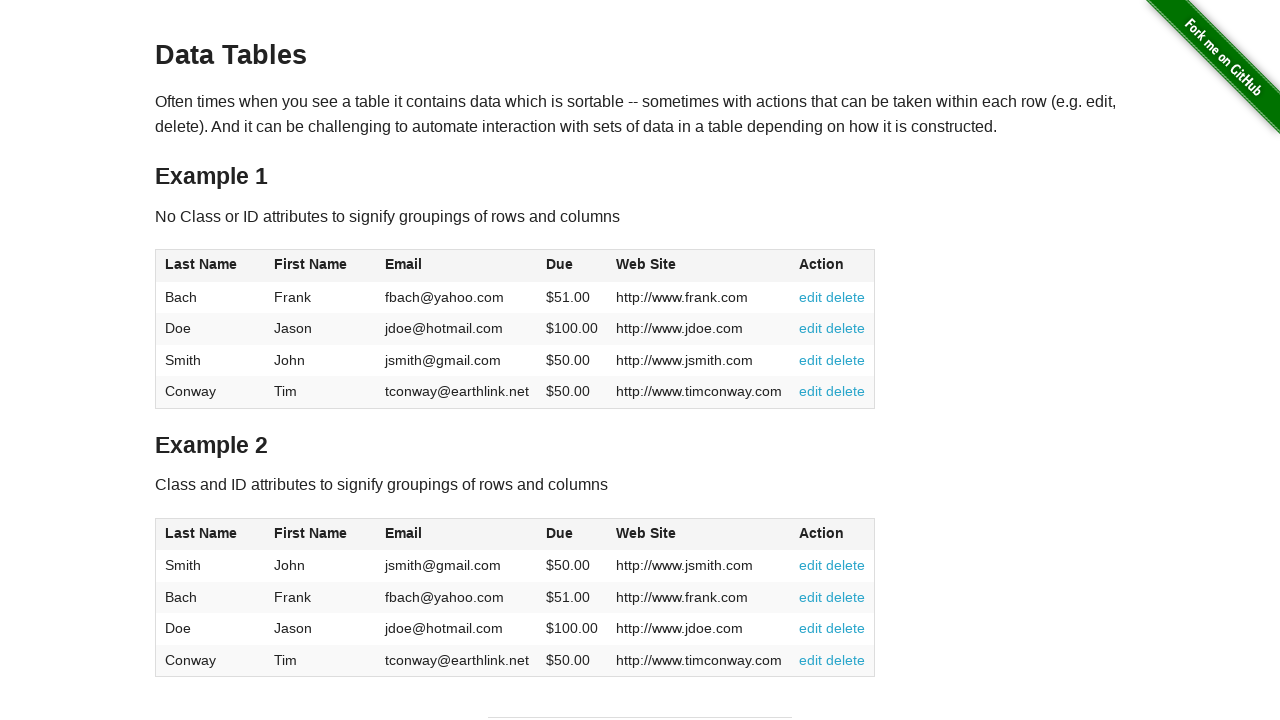

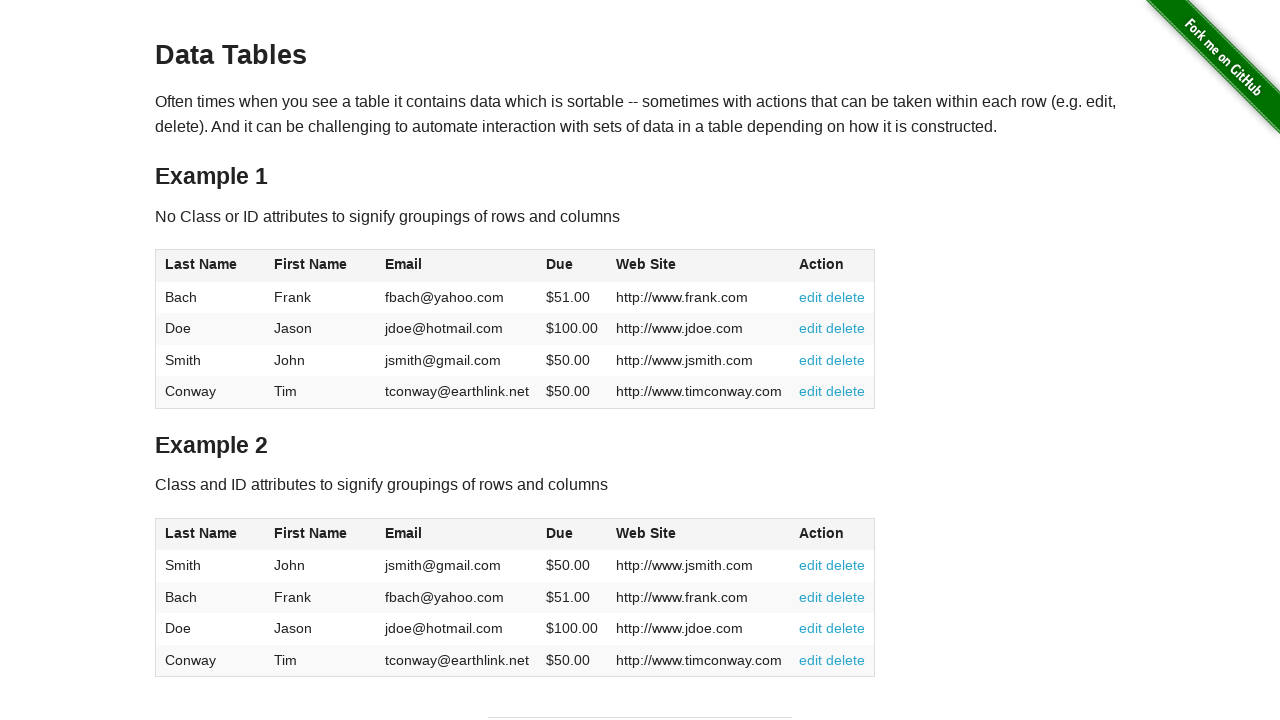